Tests basic browser navigation functionality including navigating back, forward, and refreshing the page on a matrimony website.

Starting URL: https://www.matrimony.com

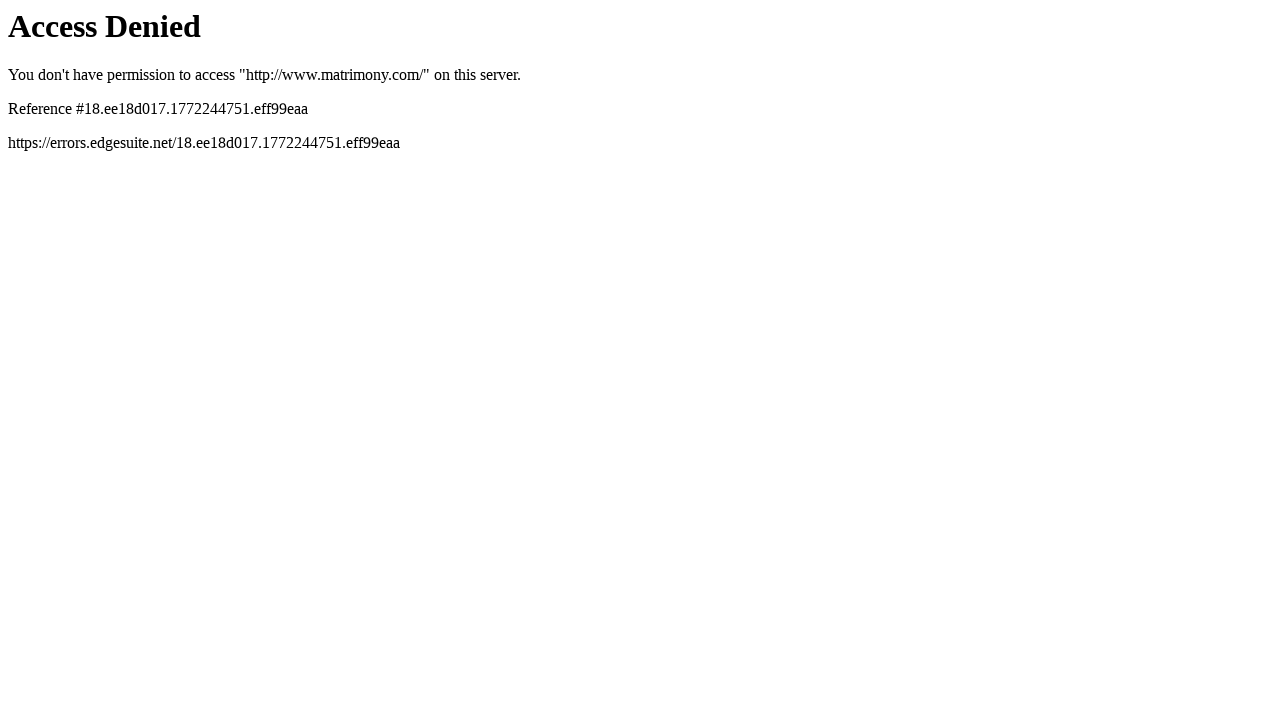

Navigated back to previous page in history
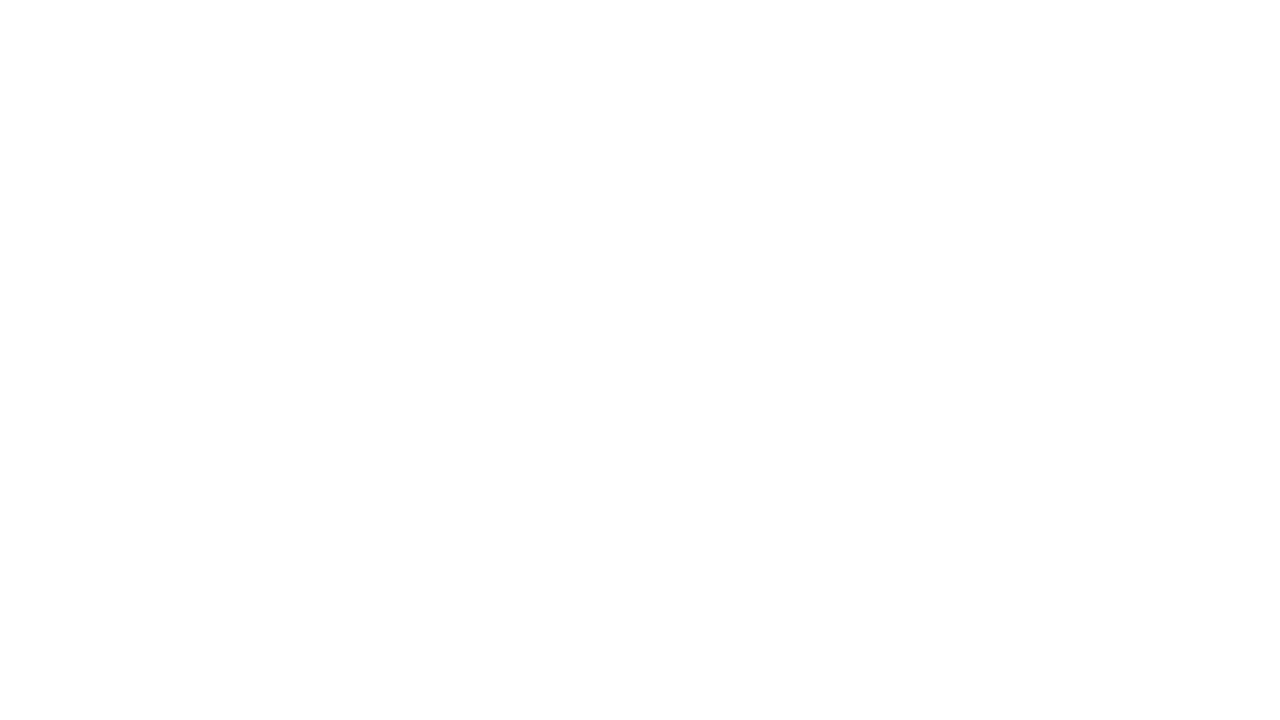

Waited for previous page to load (domcontentloaded)
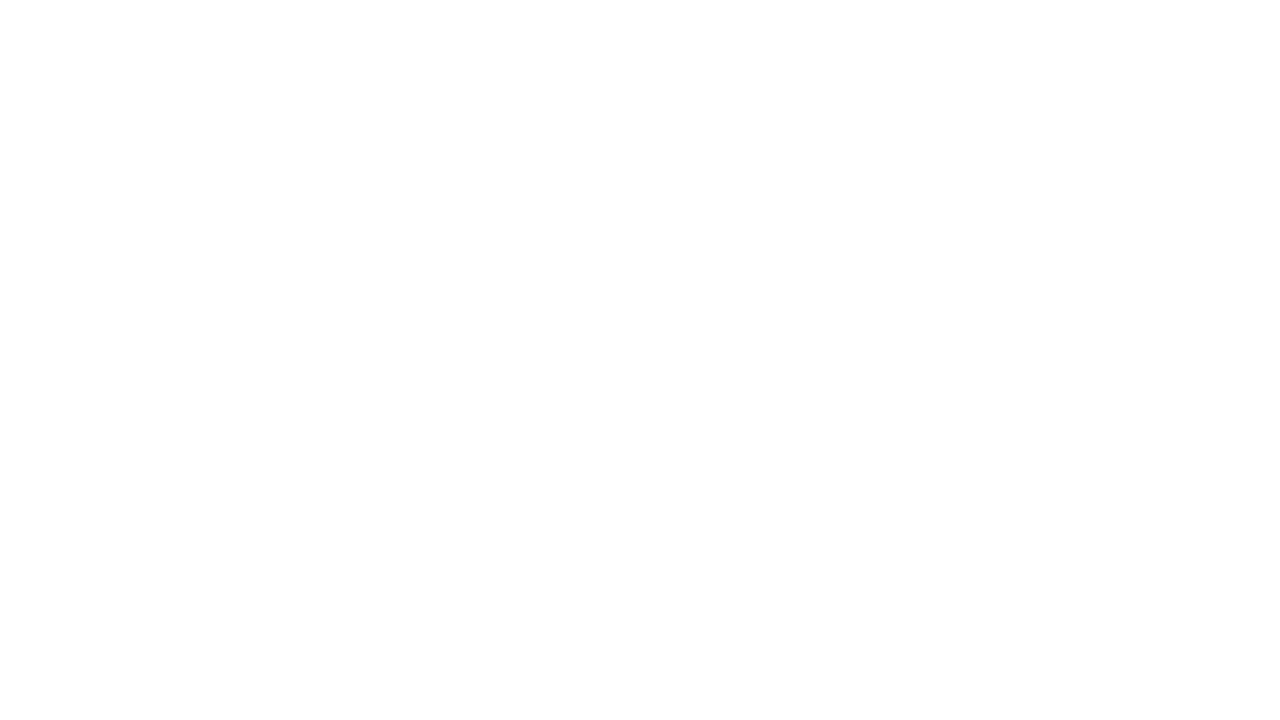

Navigated forward back to matrimony.com
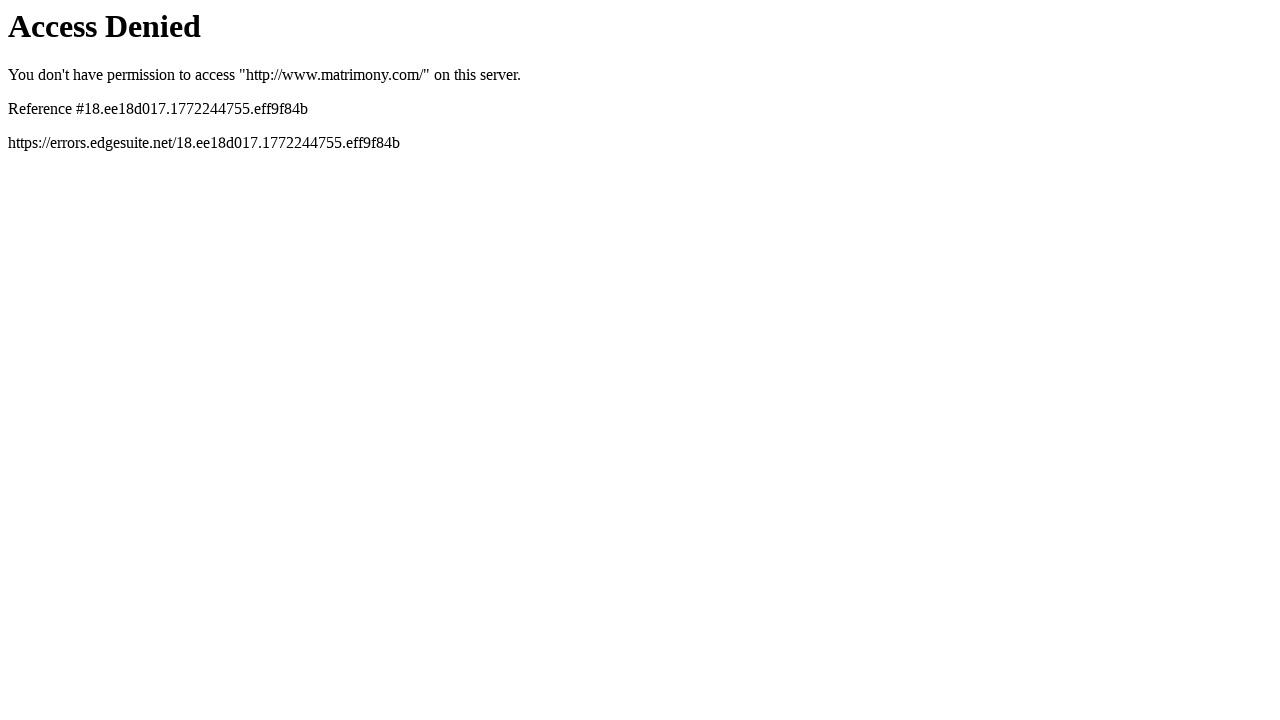

Waited for matrimony.com to load (domcontentloaded)
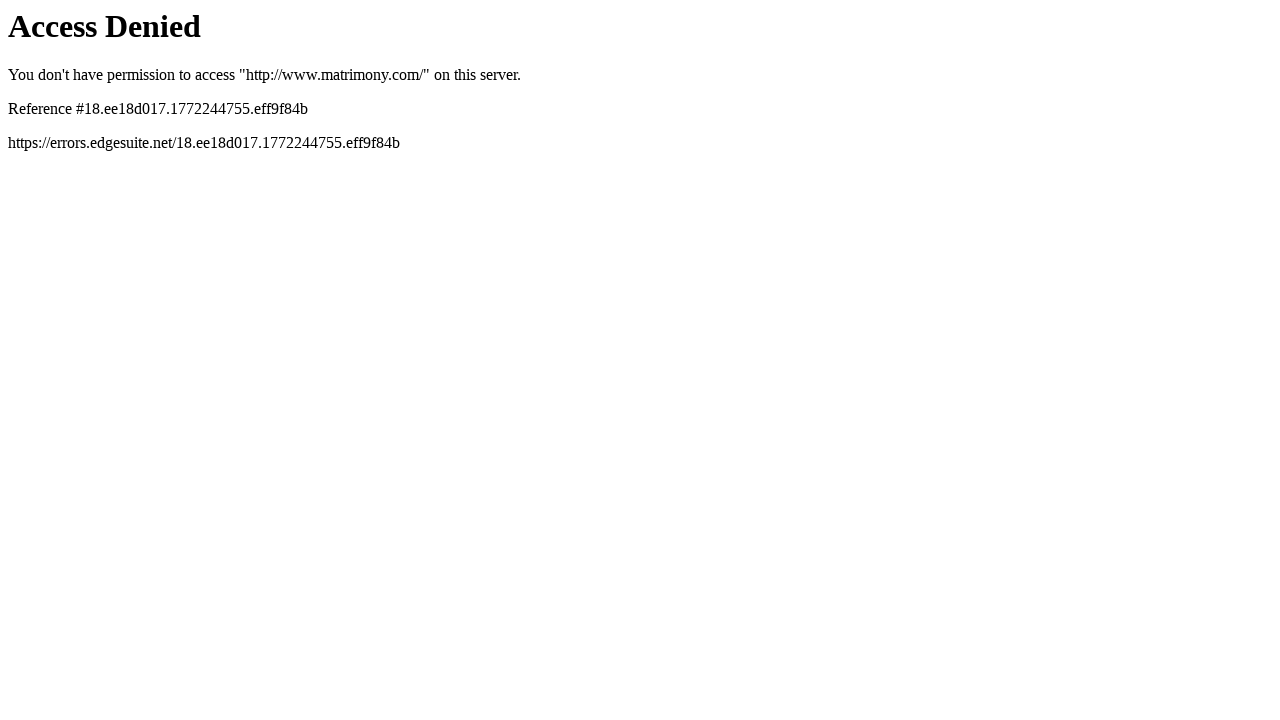

Refreshed the matrimony.com page
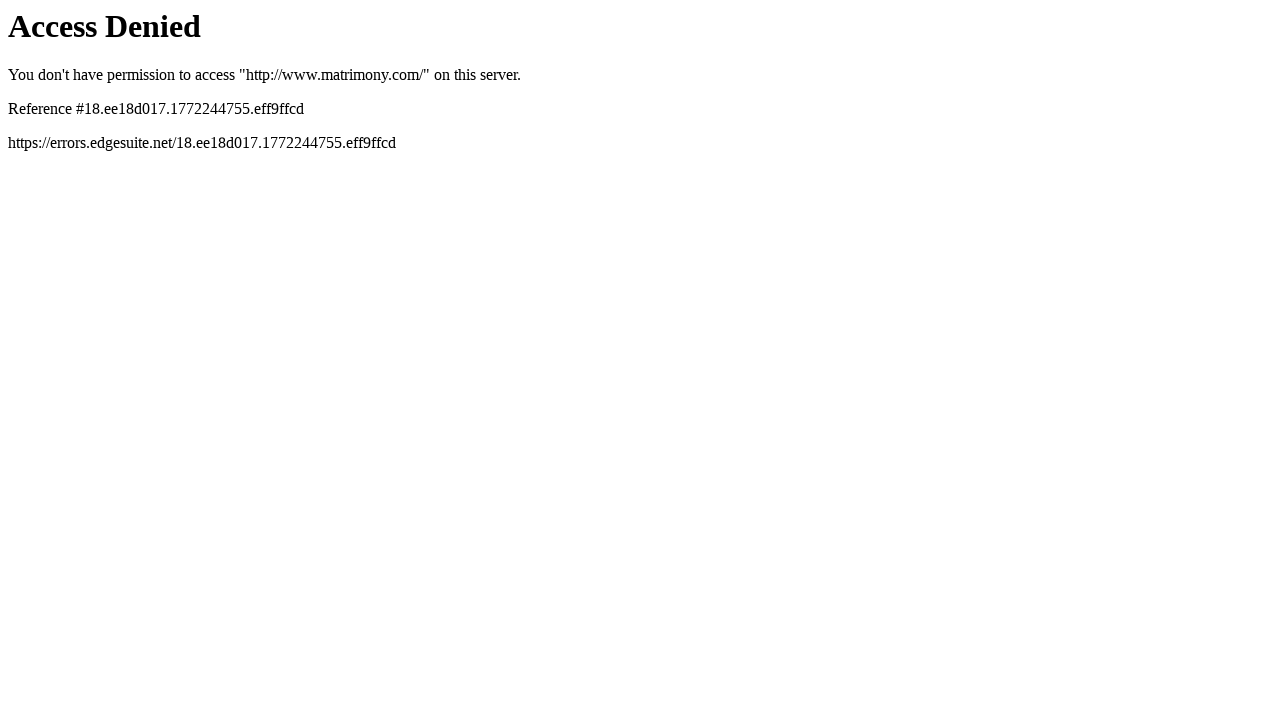

Waited for page refresh to complete (domcontentloaded)
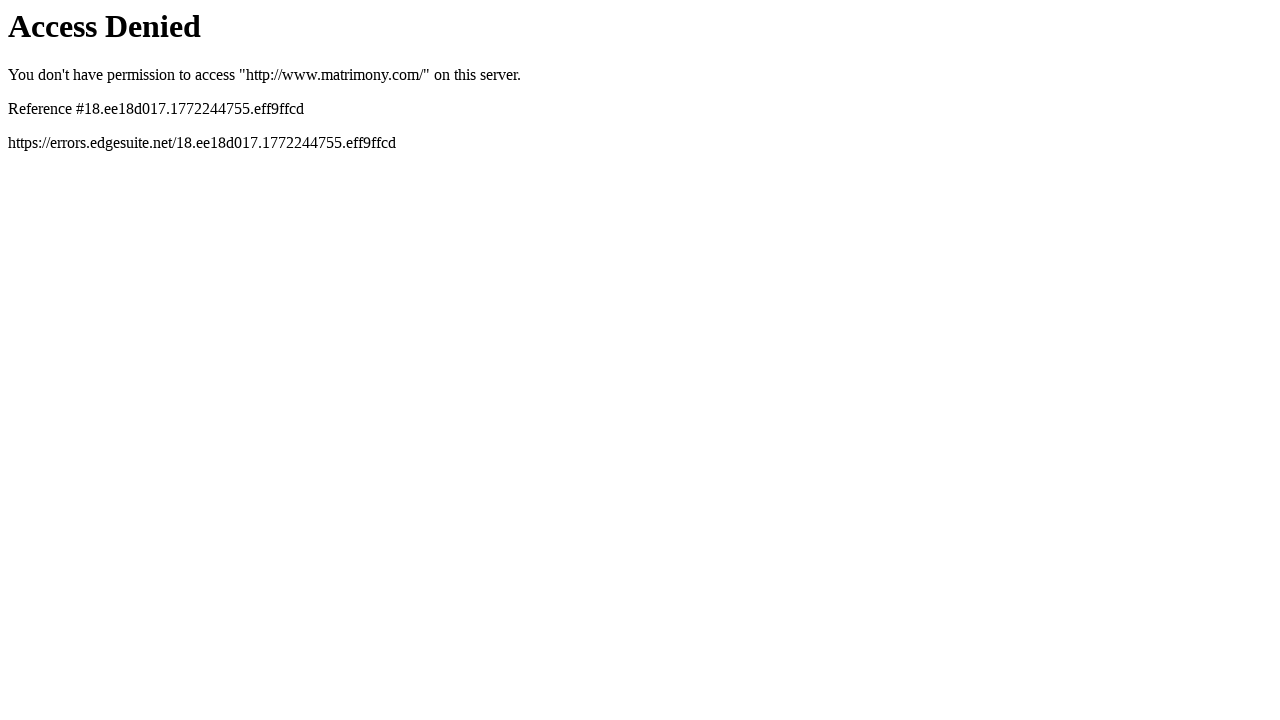

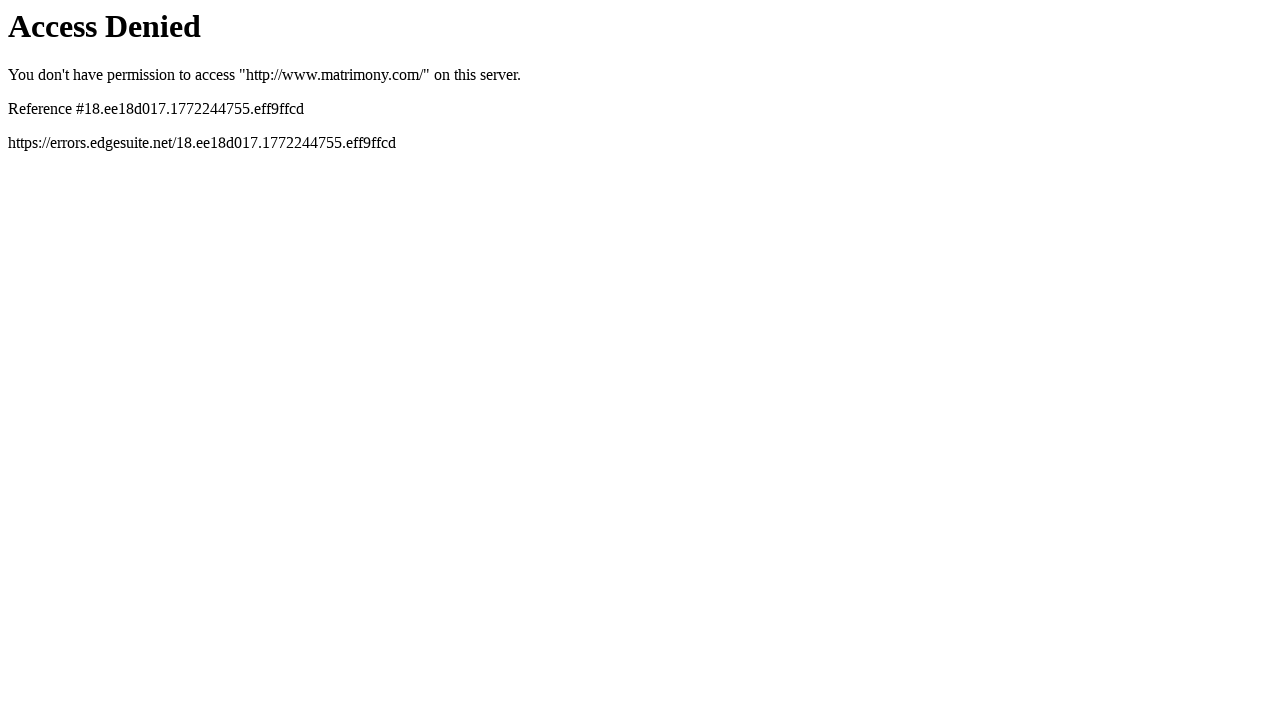